Tests un-marking items as complete by checking and then unchecking a todo

Starting URL: https://demo.playwright.dev/todomvc

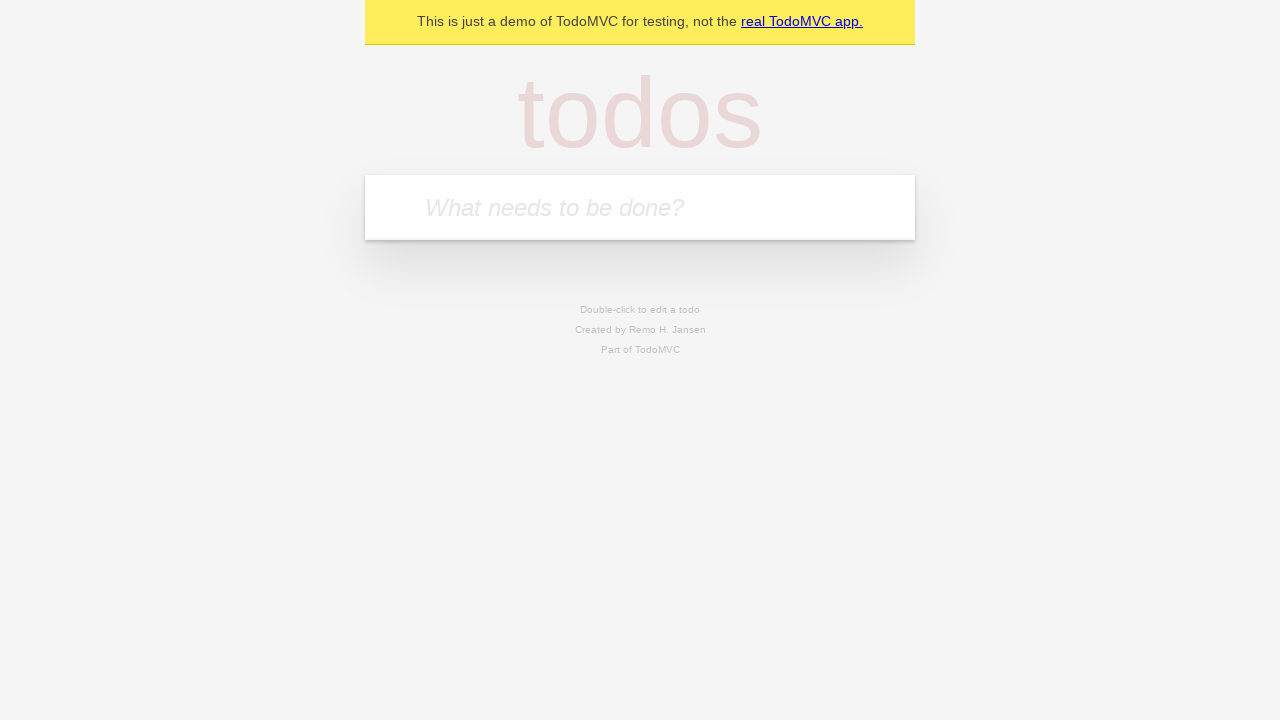

Filled new-todo field with 'buy some cheese' on .new-todo
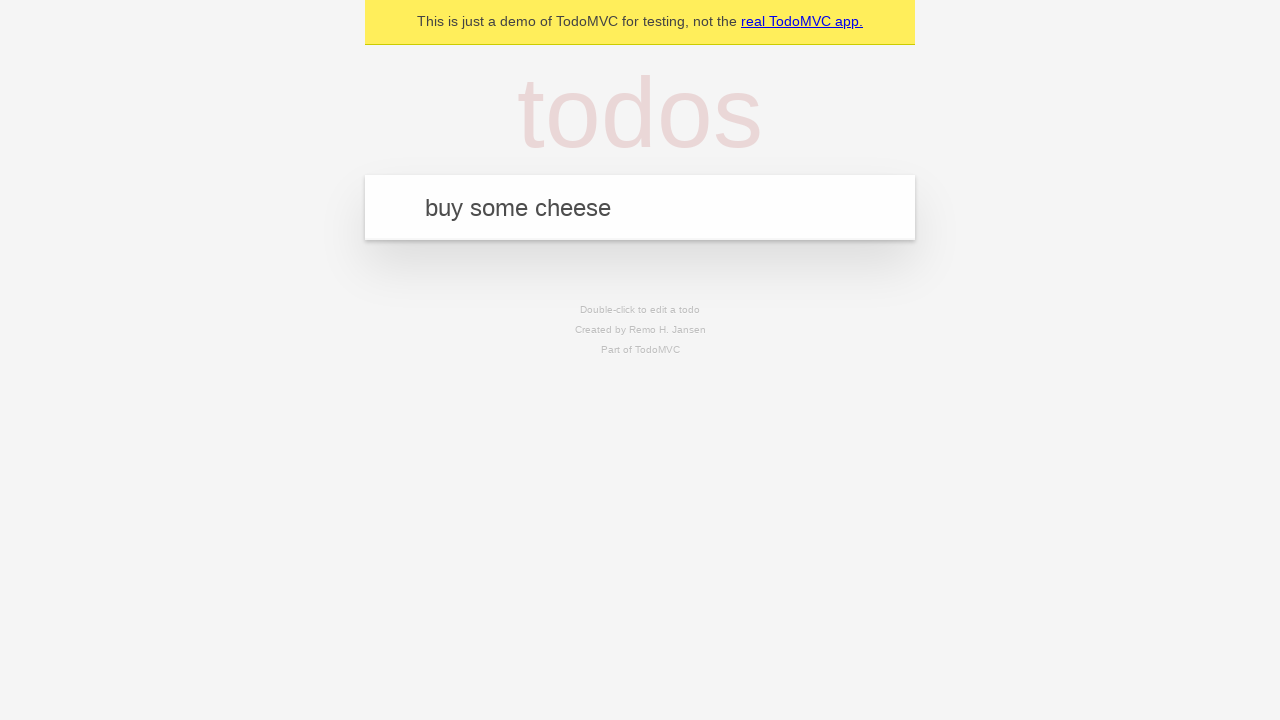

Pressed Enter to create first todo item on .new-todo
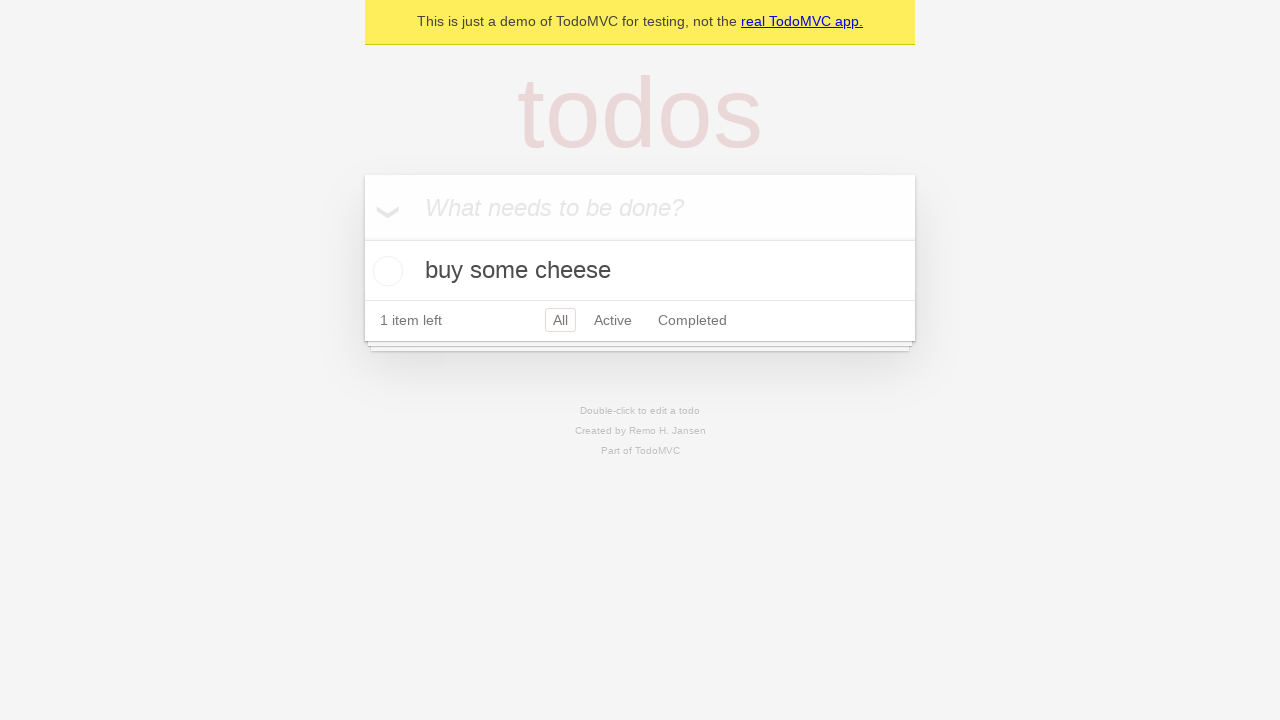

Filled new-todo field with 'feed the cat' on .new-todo
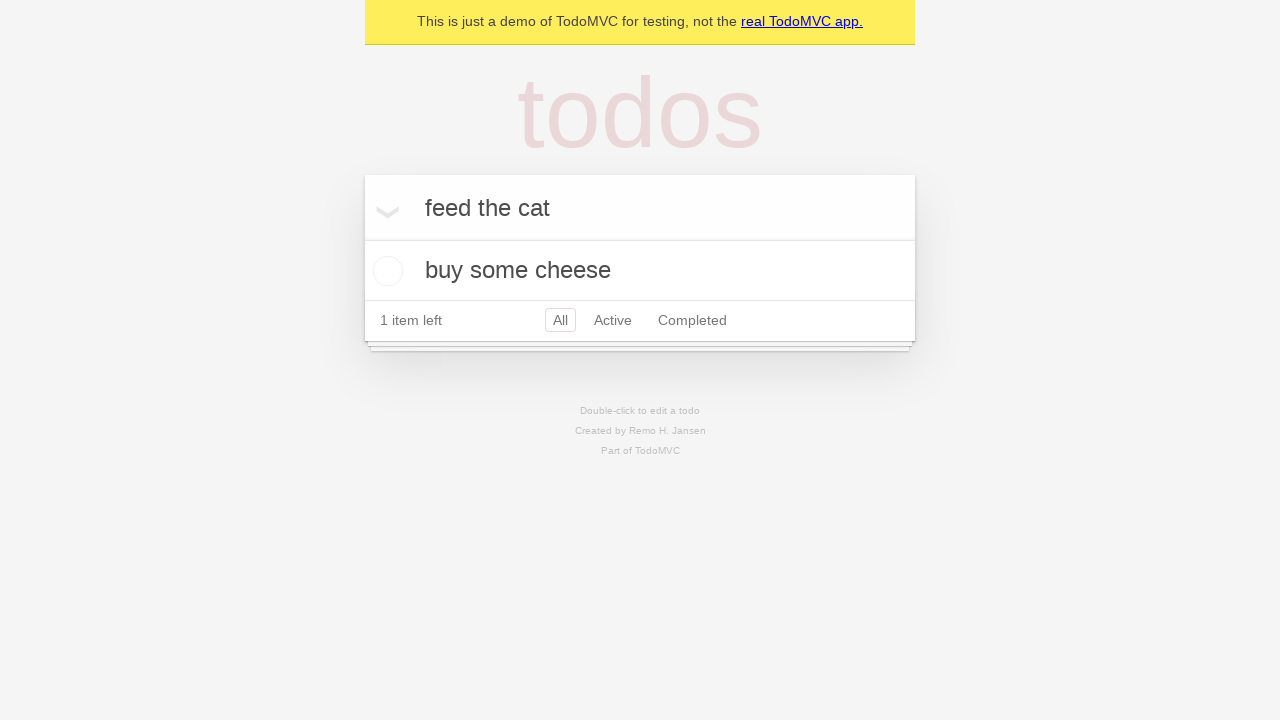

Pressed Enter to create second todo item on .new-todo
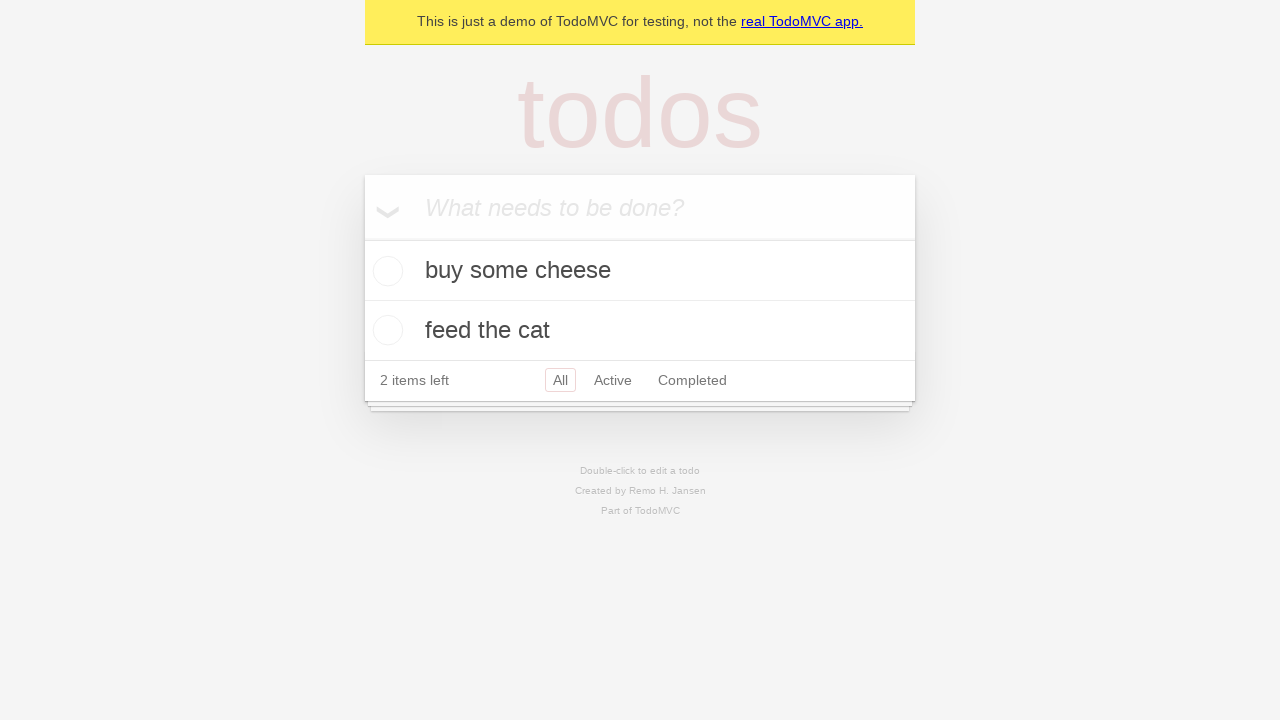

Waited for second todo item to appear in the list
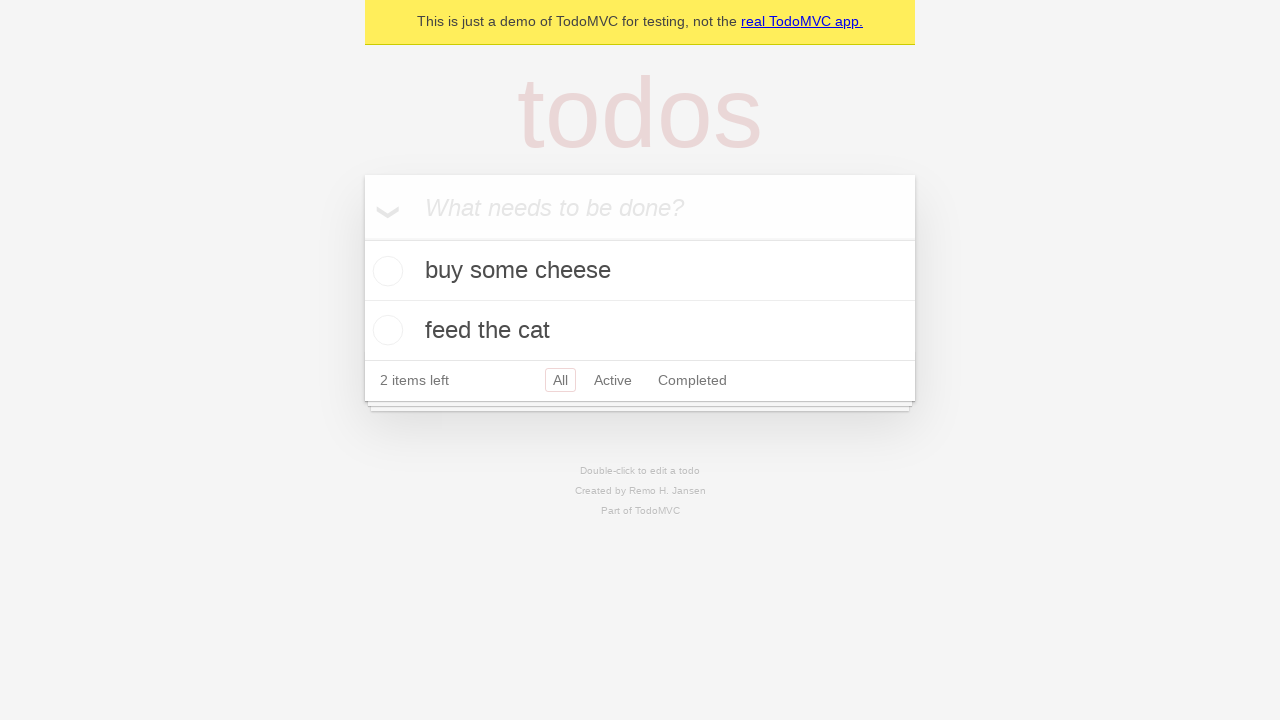

Marked first todo item as complete by checking the toggle at (385, 271) on .todo-list li >> nth=0 >> .toggle
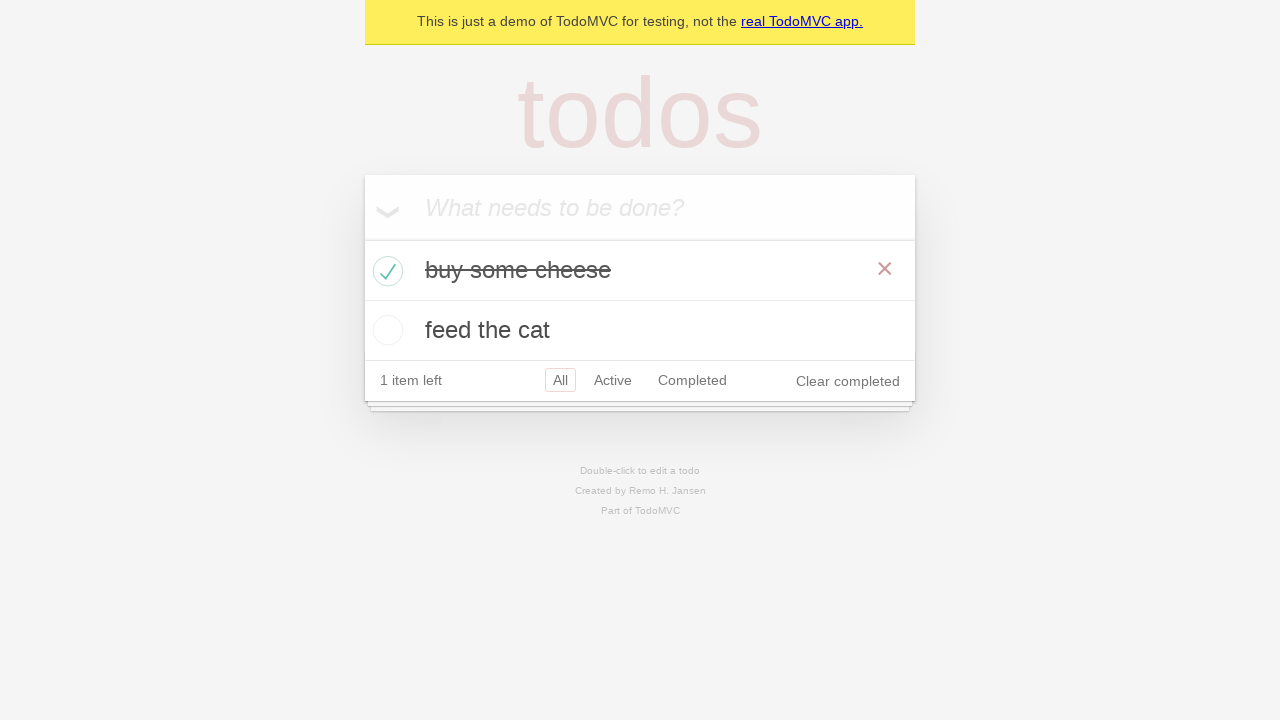

Unmarked first todo item as complete by unchecking the toggle at (385, 271) on .todo-list li >> nth=0 >> .toggle
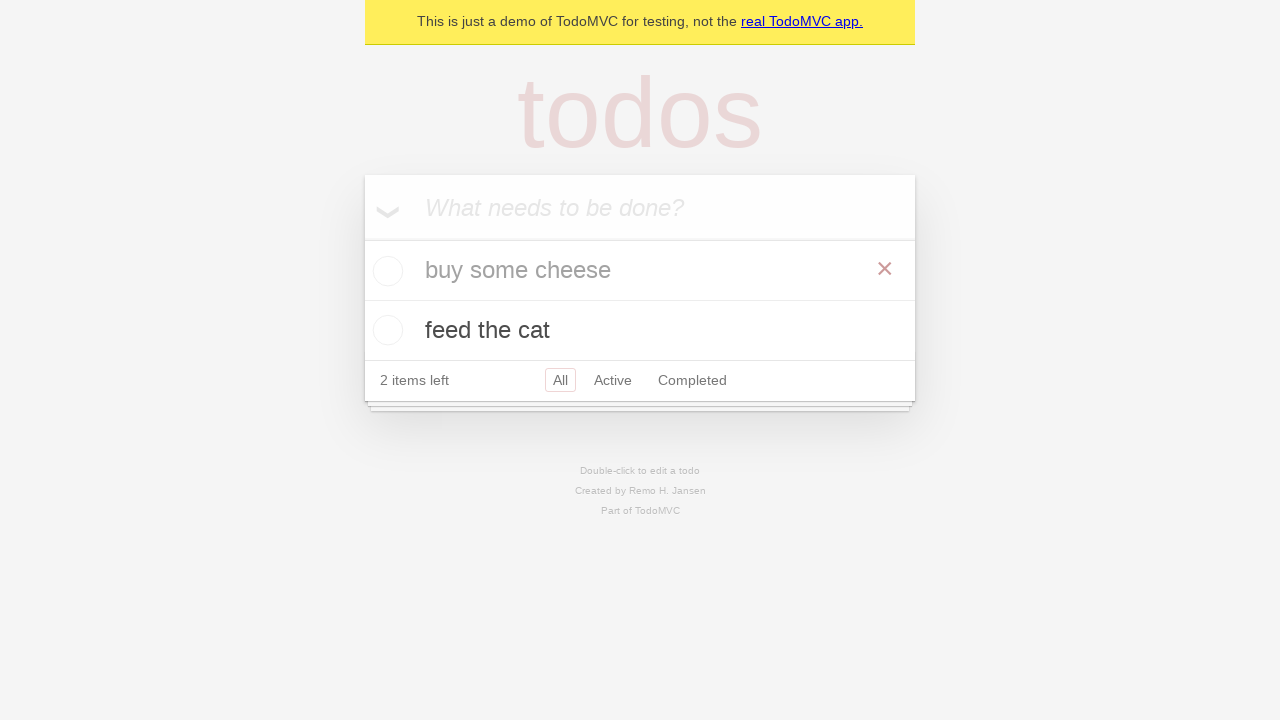

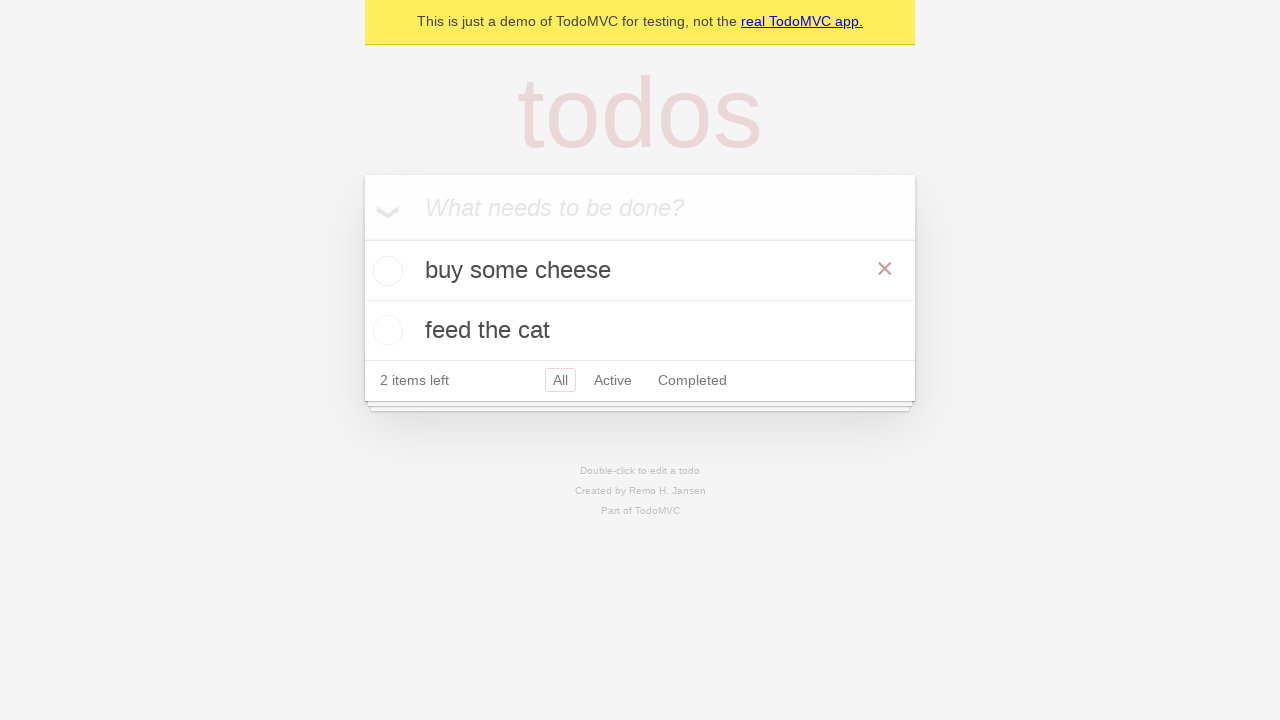